Tests button visibility after clicking a trigger button, waiting for a new button with text "I am here" to appear

Starting URL: https://leafground.com/waits.xhtml

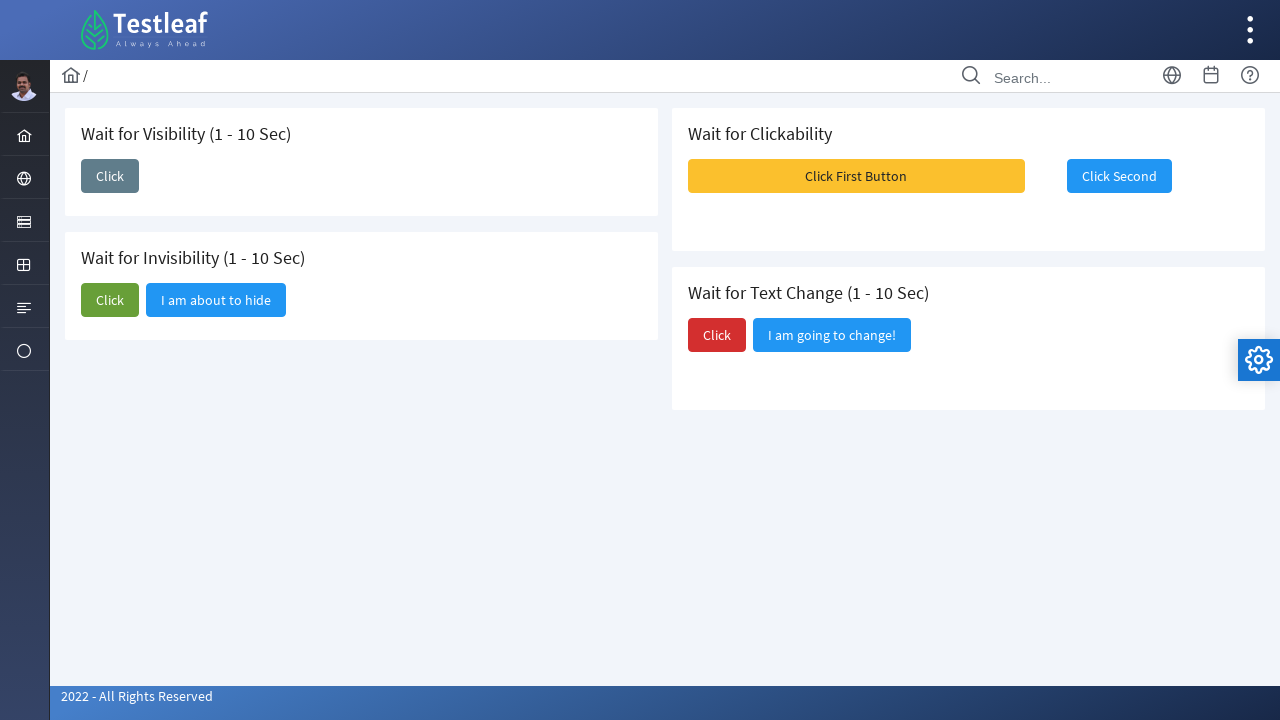

Clicked the trigger button to initiate wait condition at (110, 176) on xpath=//button[@id='j_idt87:j_idt89']//span[@class='ui-button-text ui-c'][normal
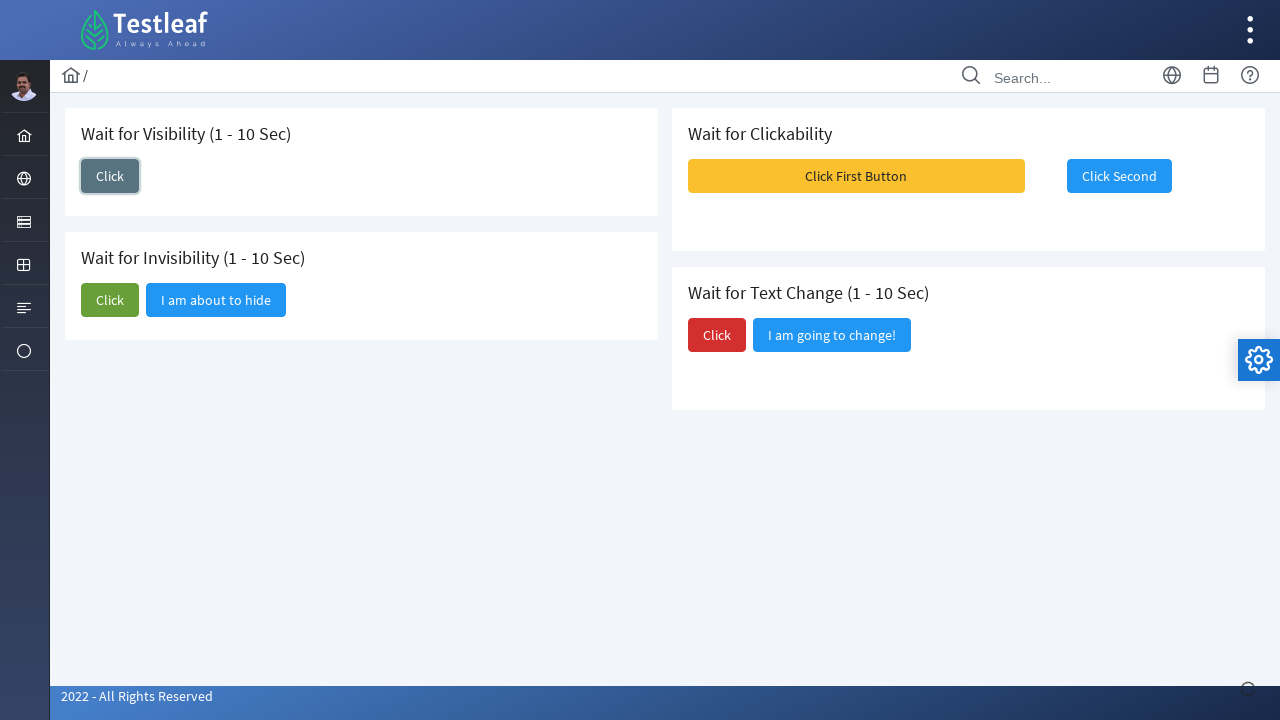

Button with text 'I am here' appeared and became visible
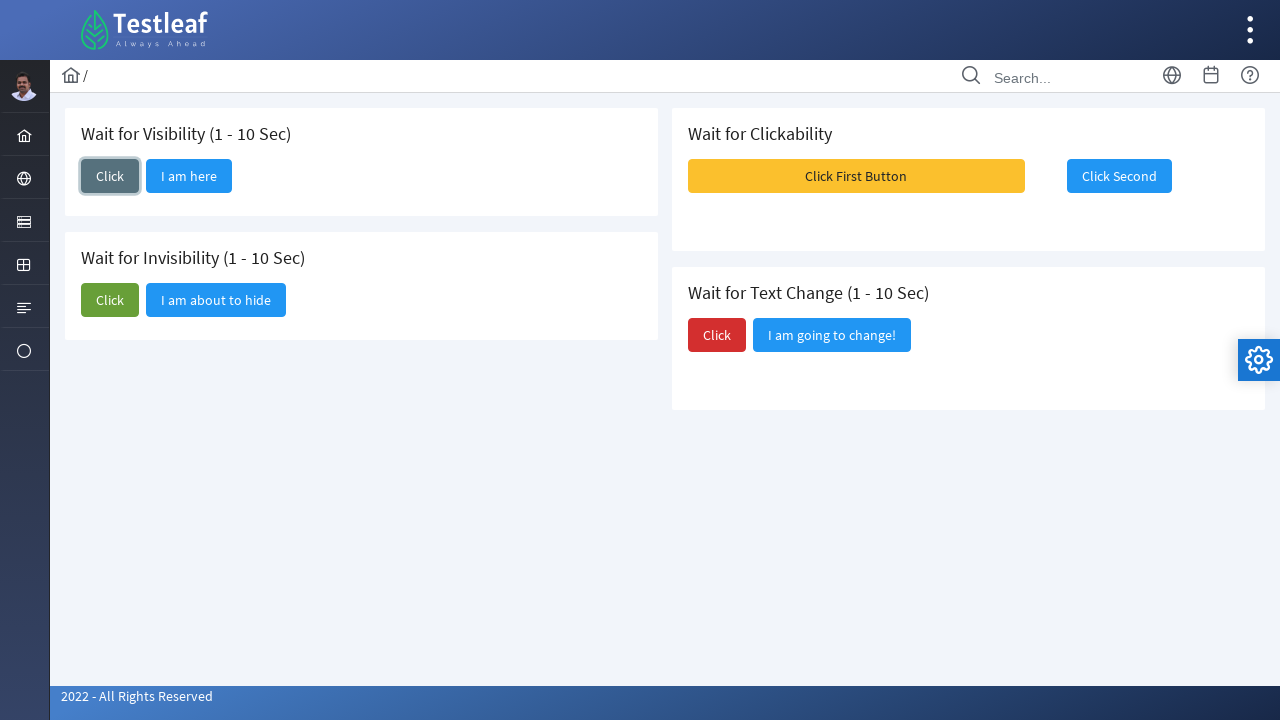

Retrieved inner text from the newly visible button
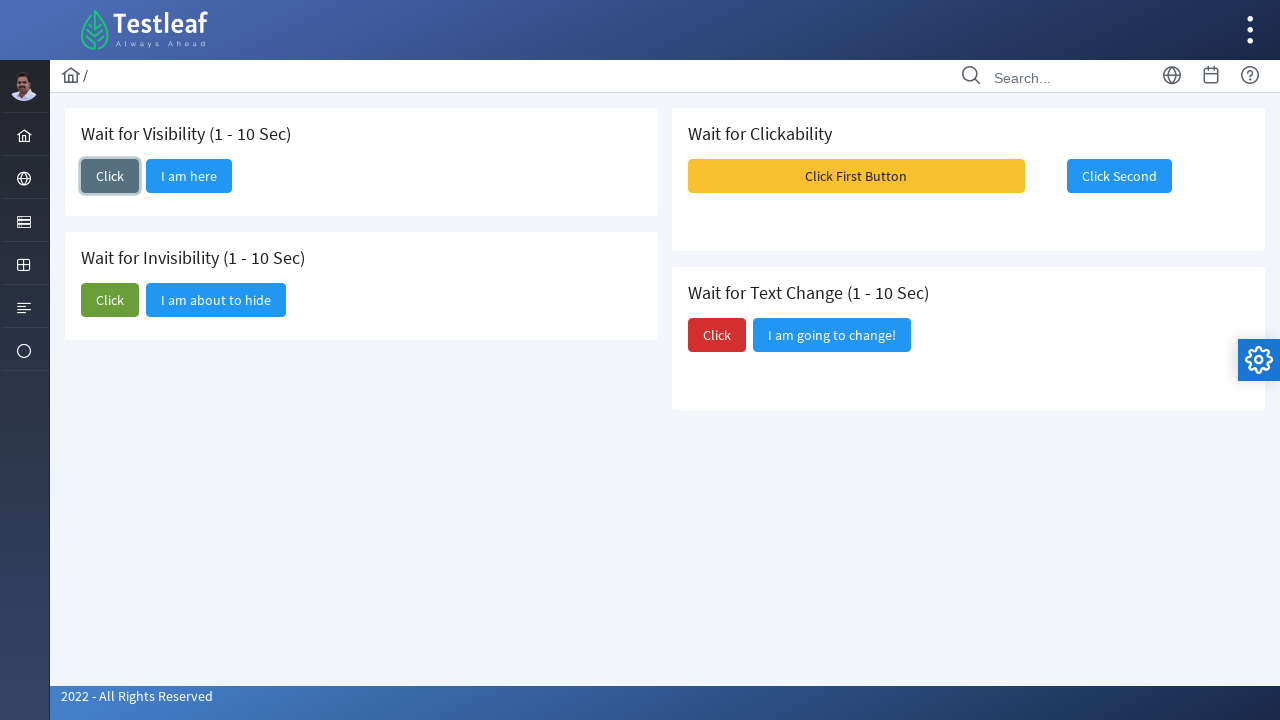

Assertion passed: button text matches expected value 'I am here'
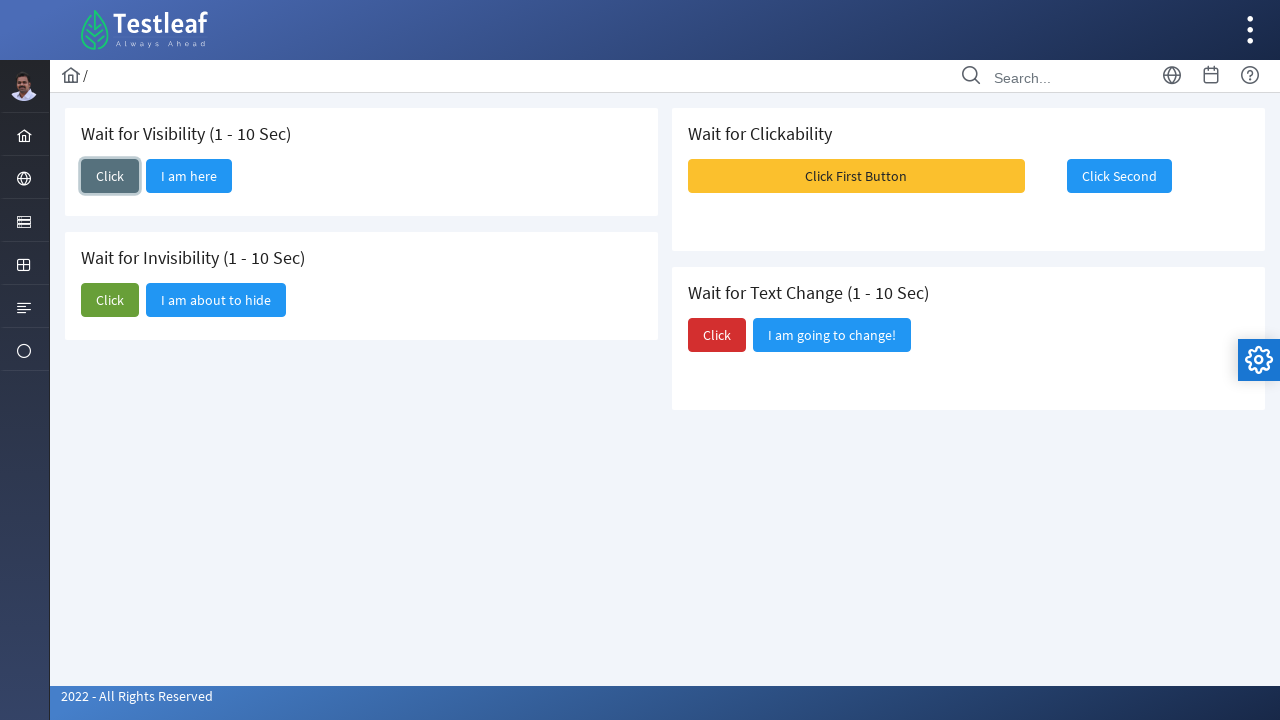

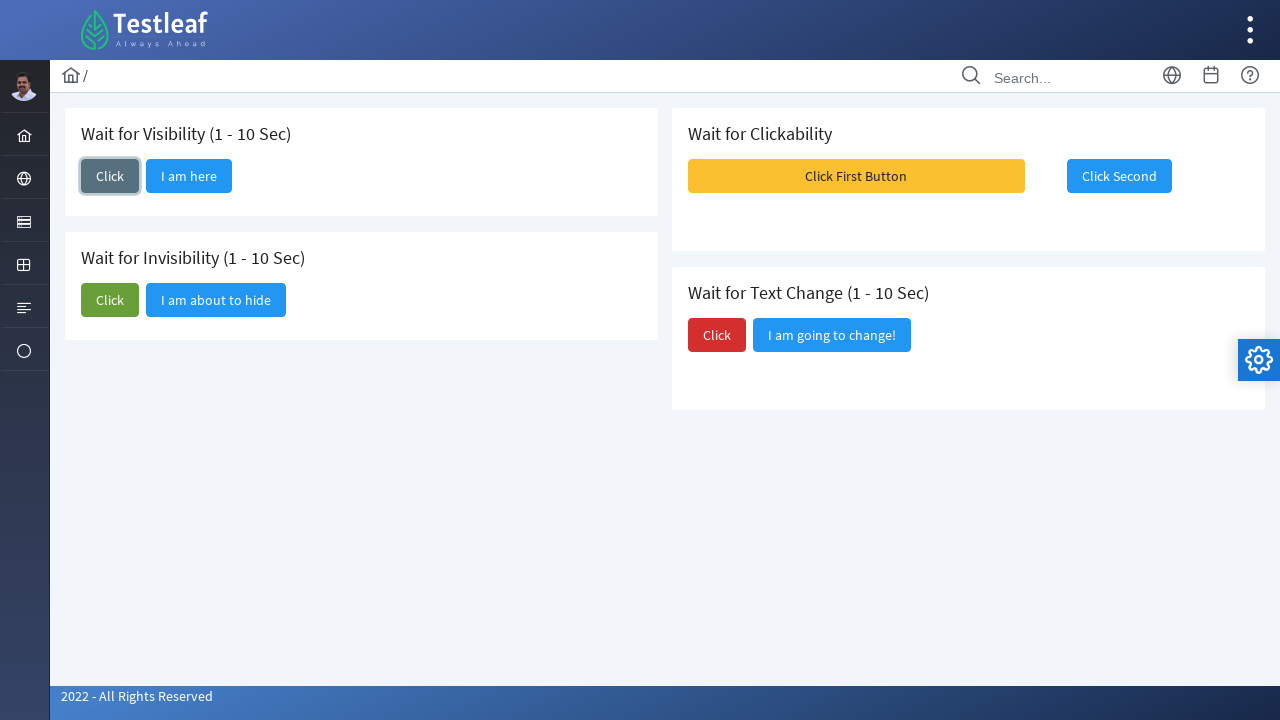